Tests that the OrangeHRM demo website loads correctly by navigating to the page and verifying the page title contains "Orange"

Starting URL: https://opensource-demo.orangehrmlive.com/

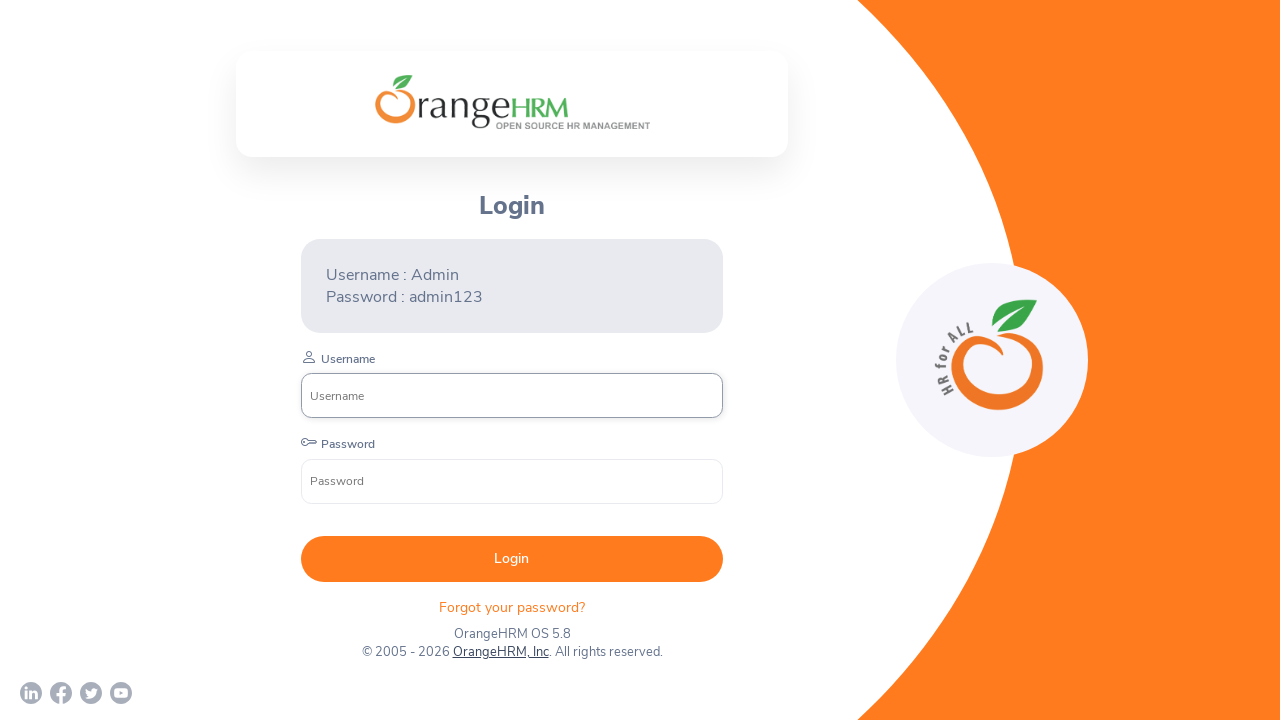

Waited for page to reach domcontentloaded state
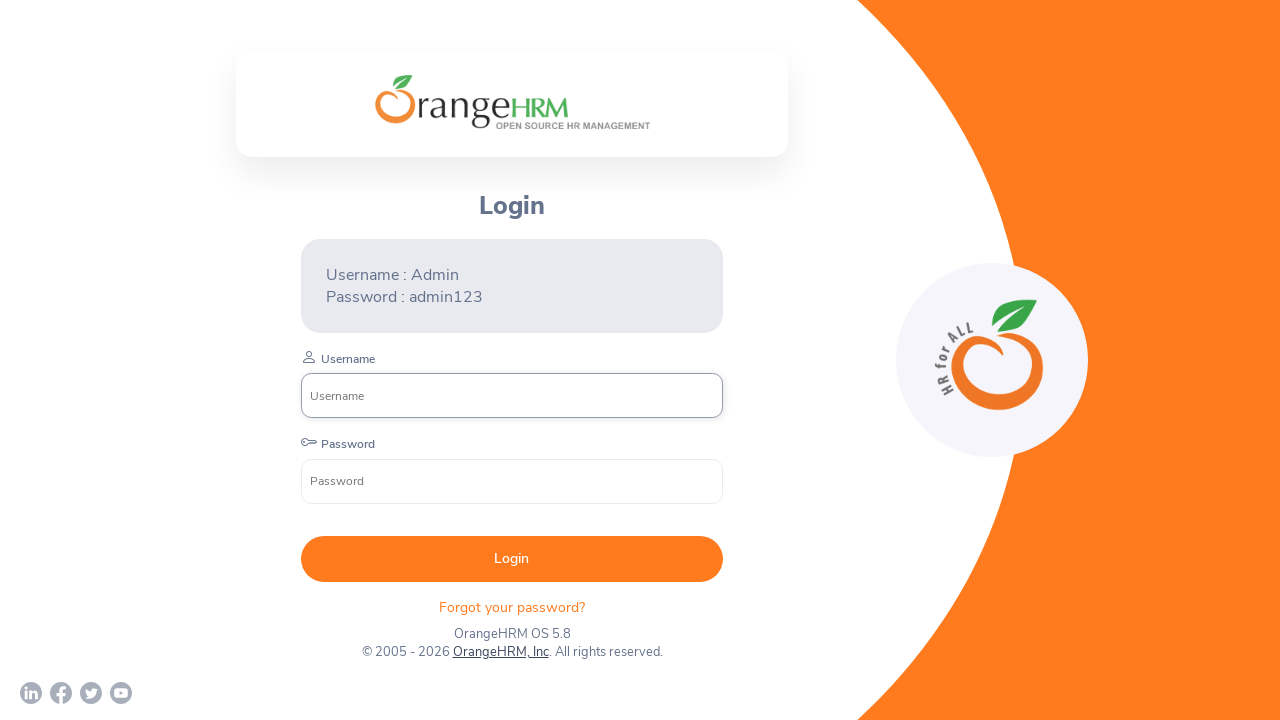

Verified page title contains 'Orange'
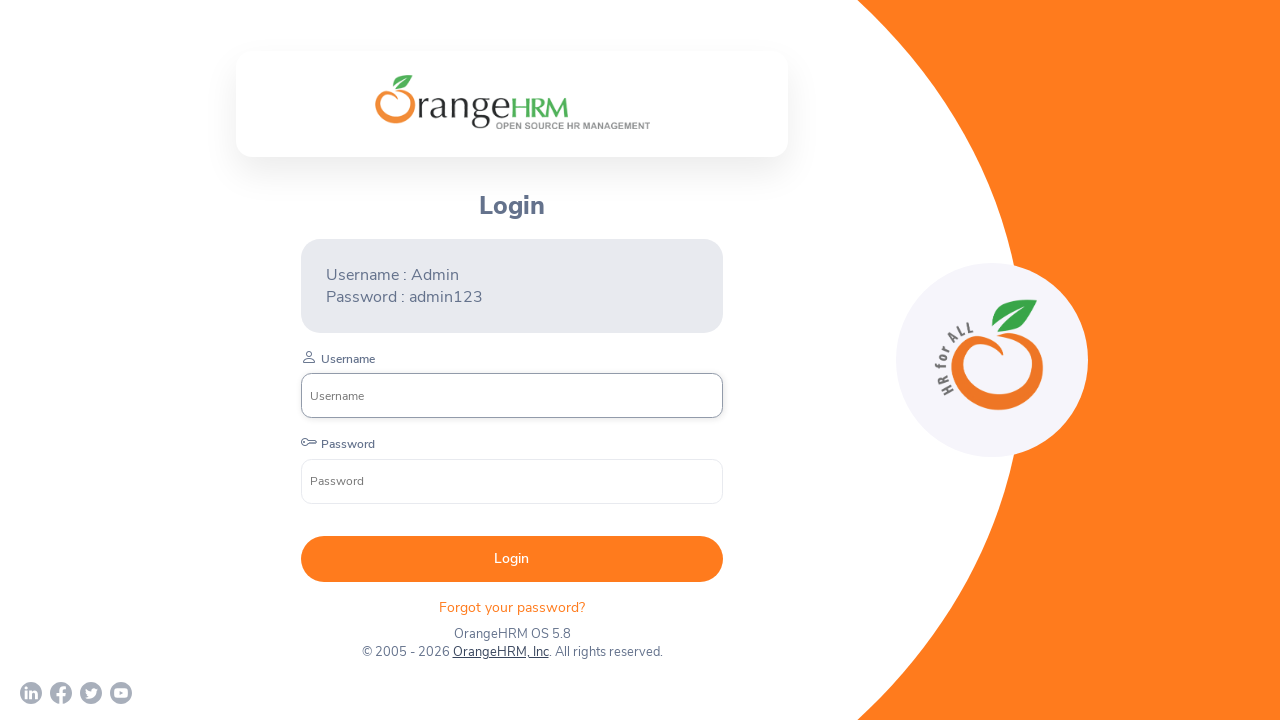

Test completed successfully
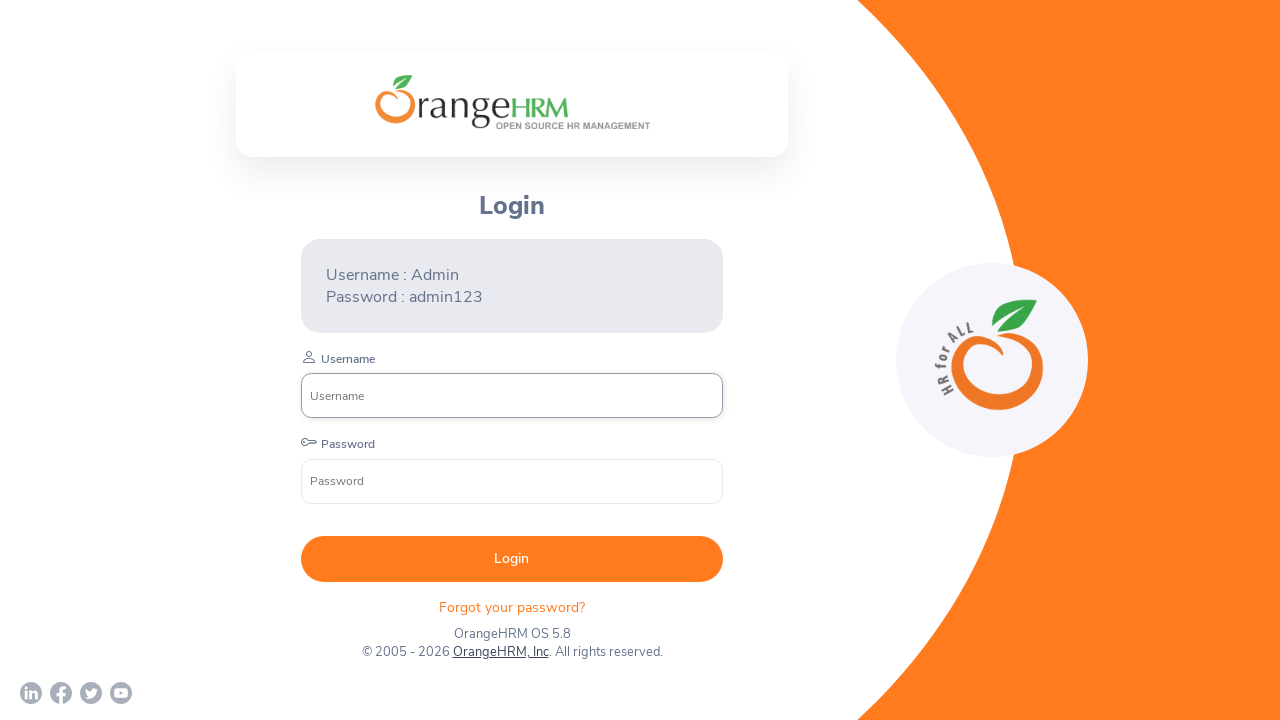

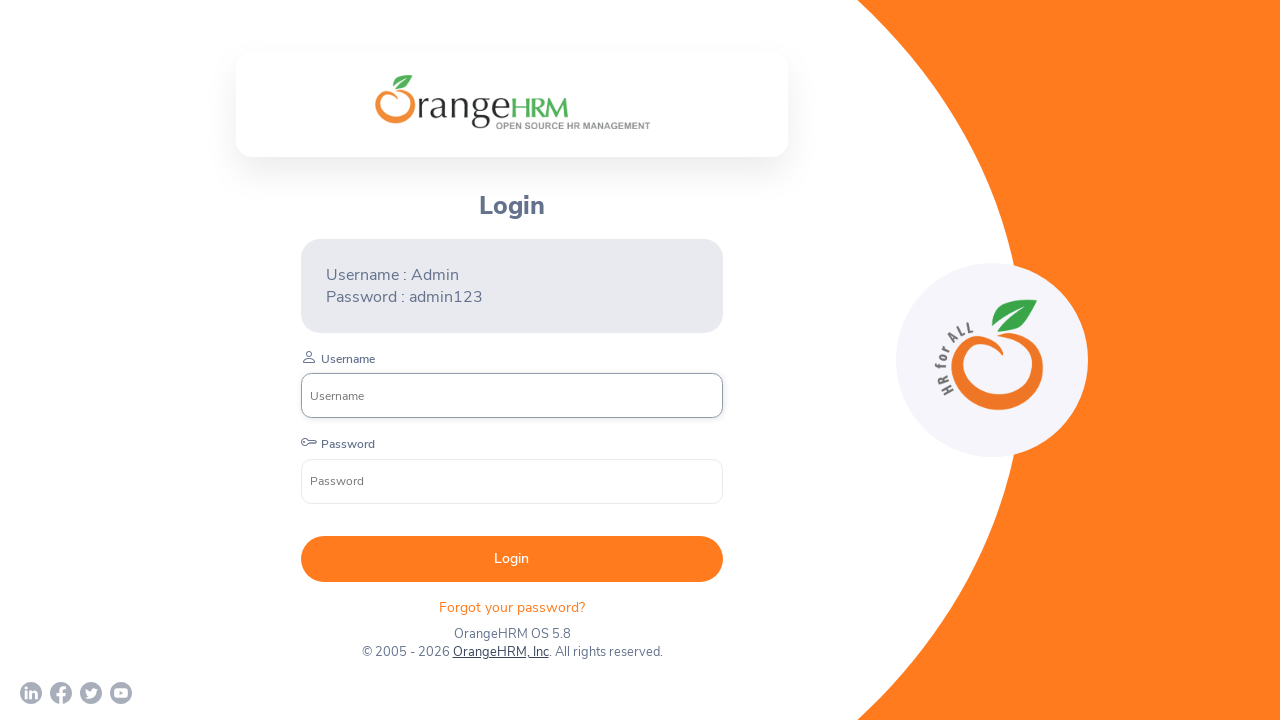